Tests page scrolling functionality by scrolling to the bottom of the page and verifying that a footer element becomes visible

Starting URL: https://rahulshettyacademy.com/AutomationPractice/

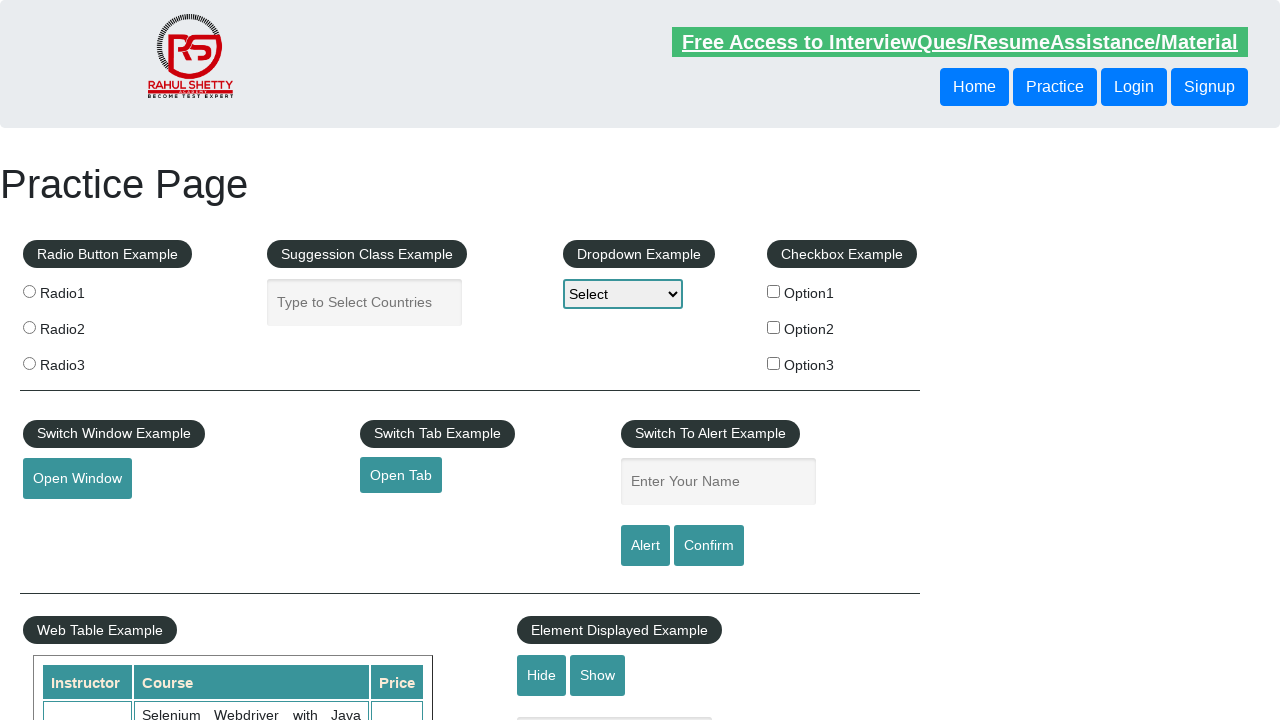

Scrolled to the bottom of the page using window.scrollTo()
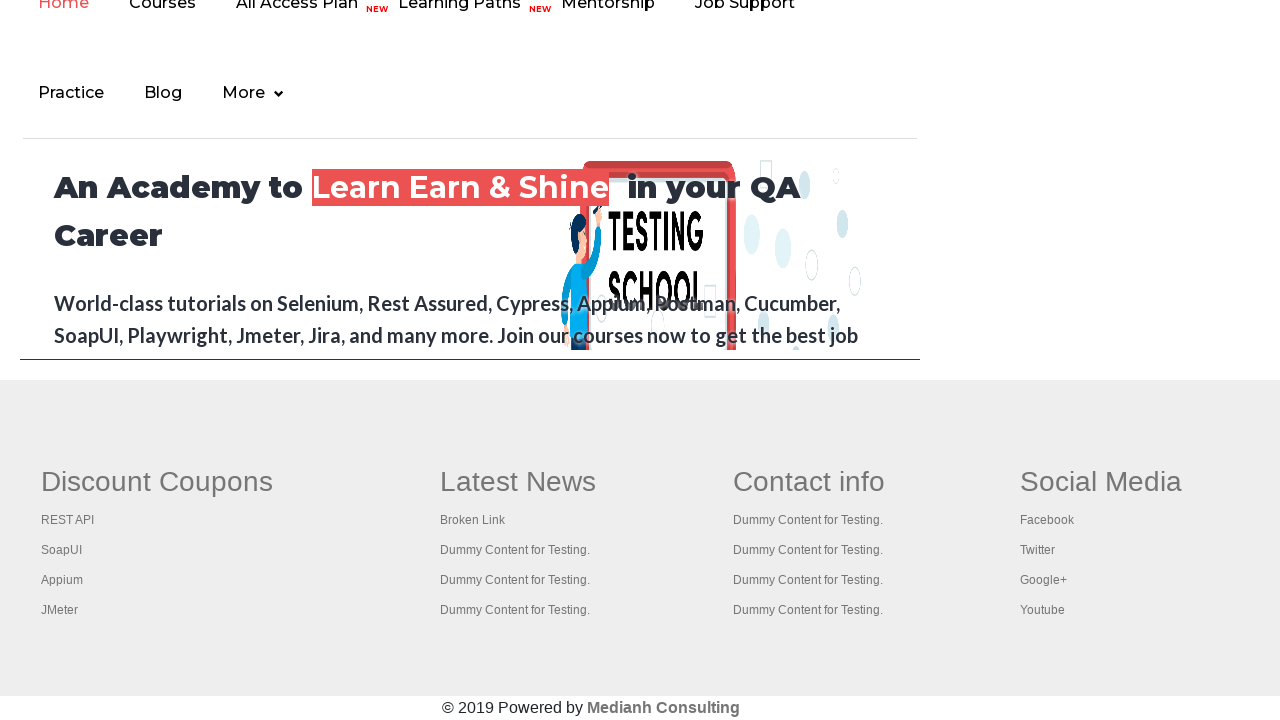

Verified footer element #gf-BIG is now visible
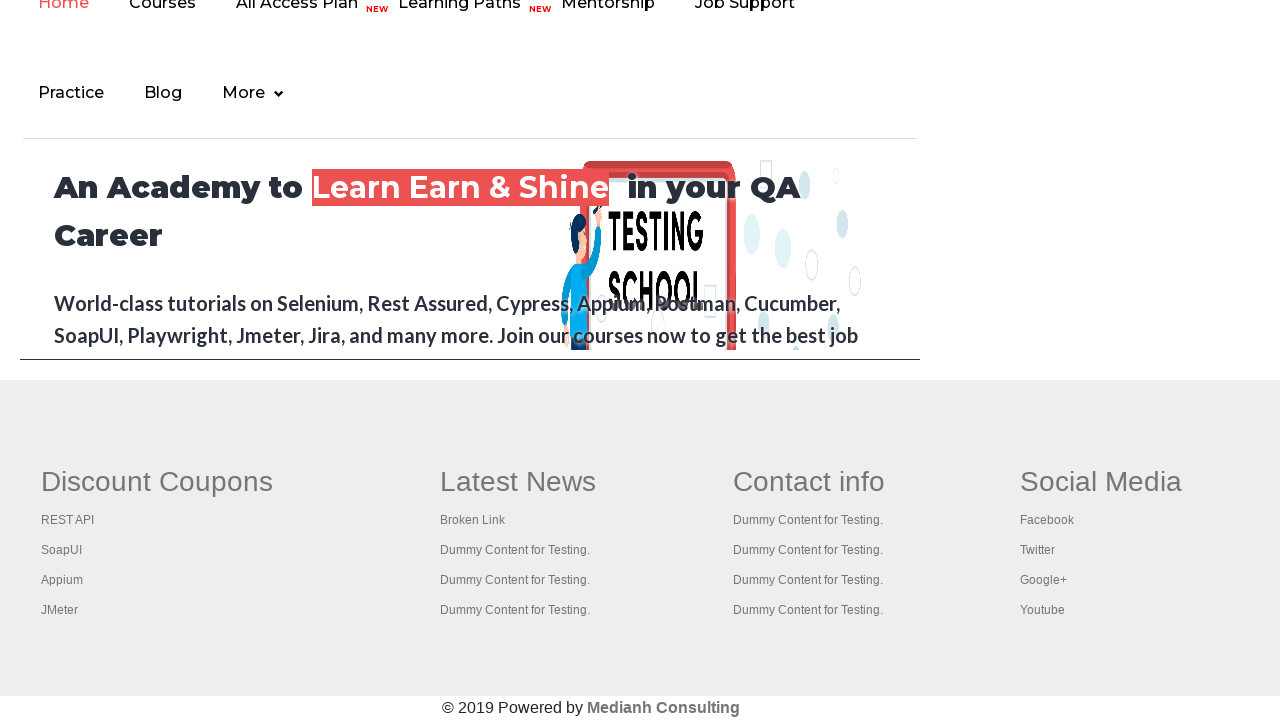

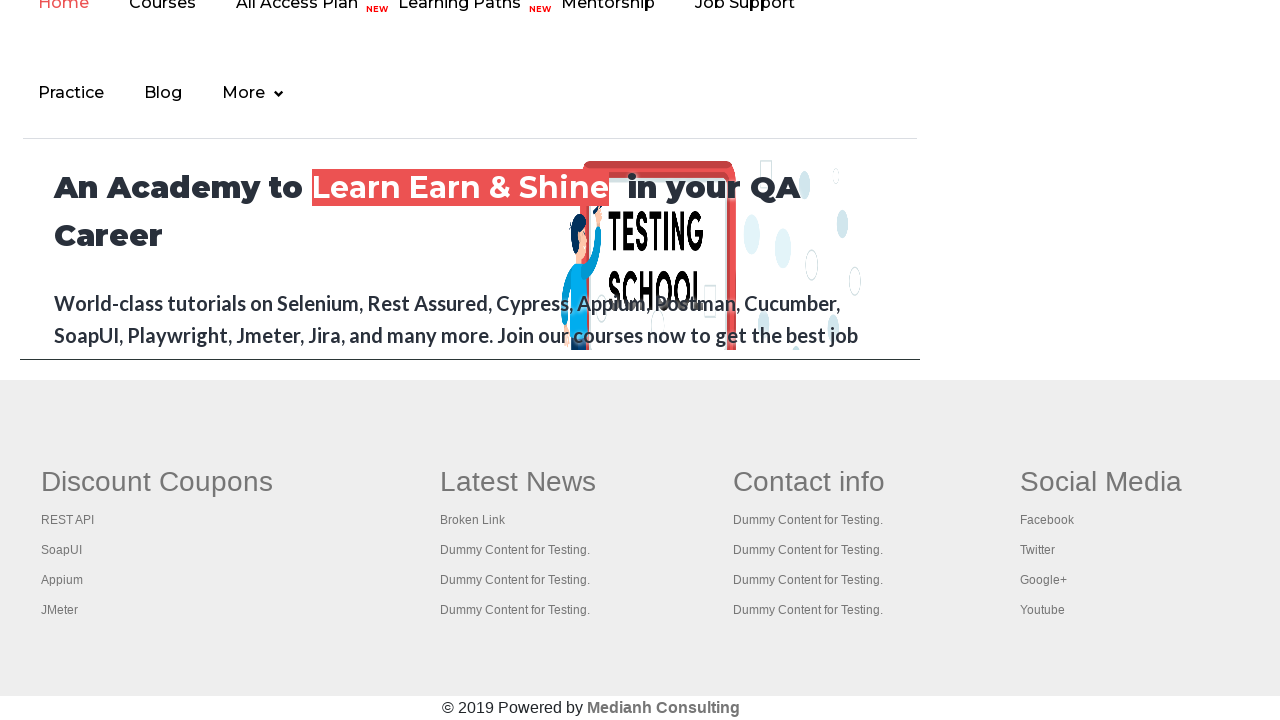